Tests window handling functionality by clicking a link that opens a new window, switching to the new window, verifying an element, closing it, and switching back to the original window.

Starting URL: http://www.testdiary.com/training/selenium/selenium-test-page/

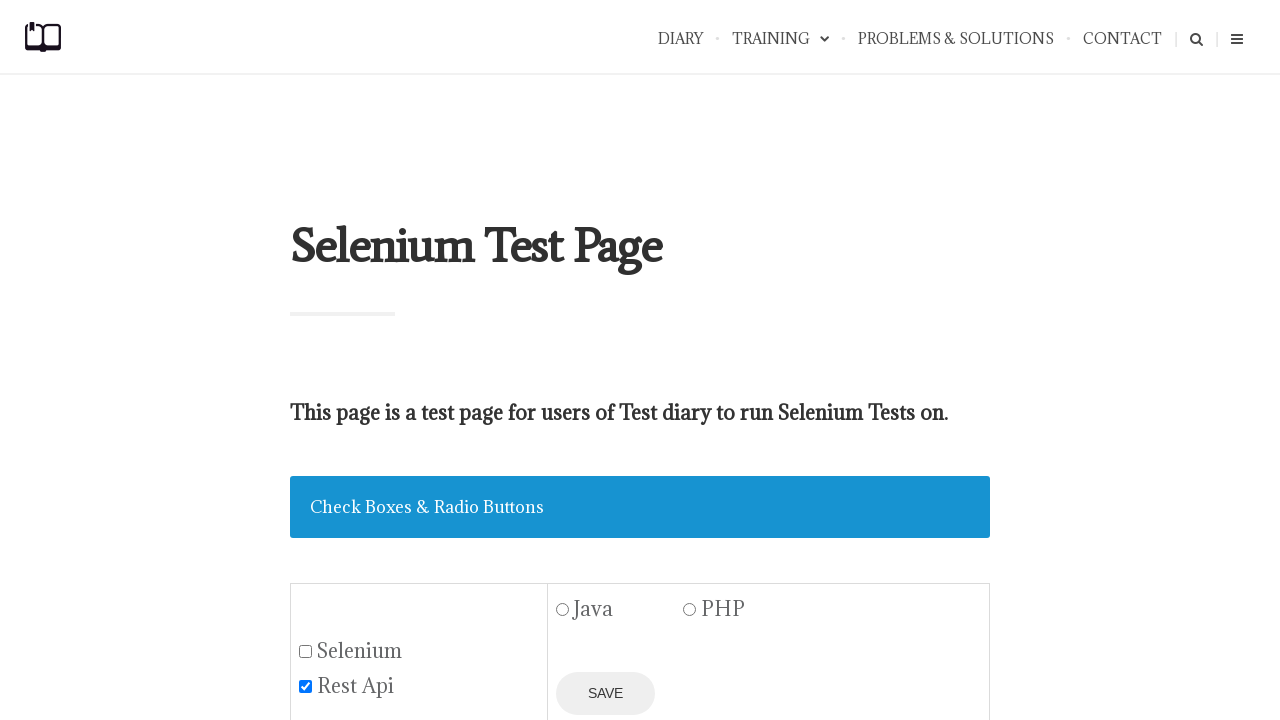

Scrolled to 'Open page in a new window' link
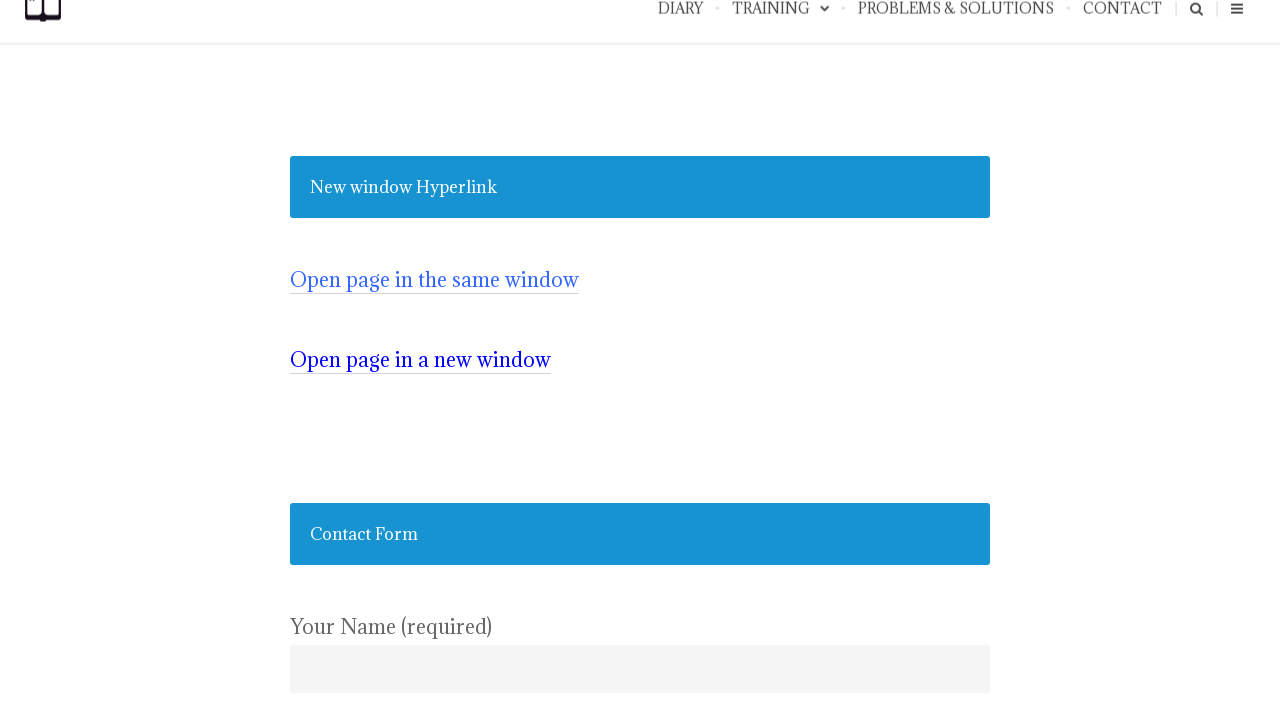

Verified 'Open page in a new window' link is visible
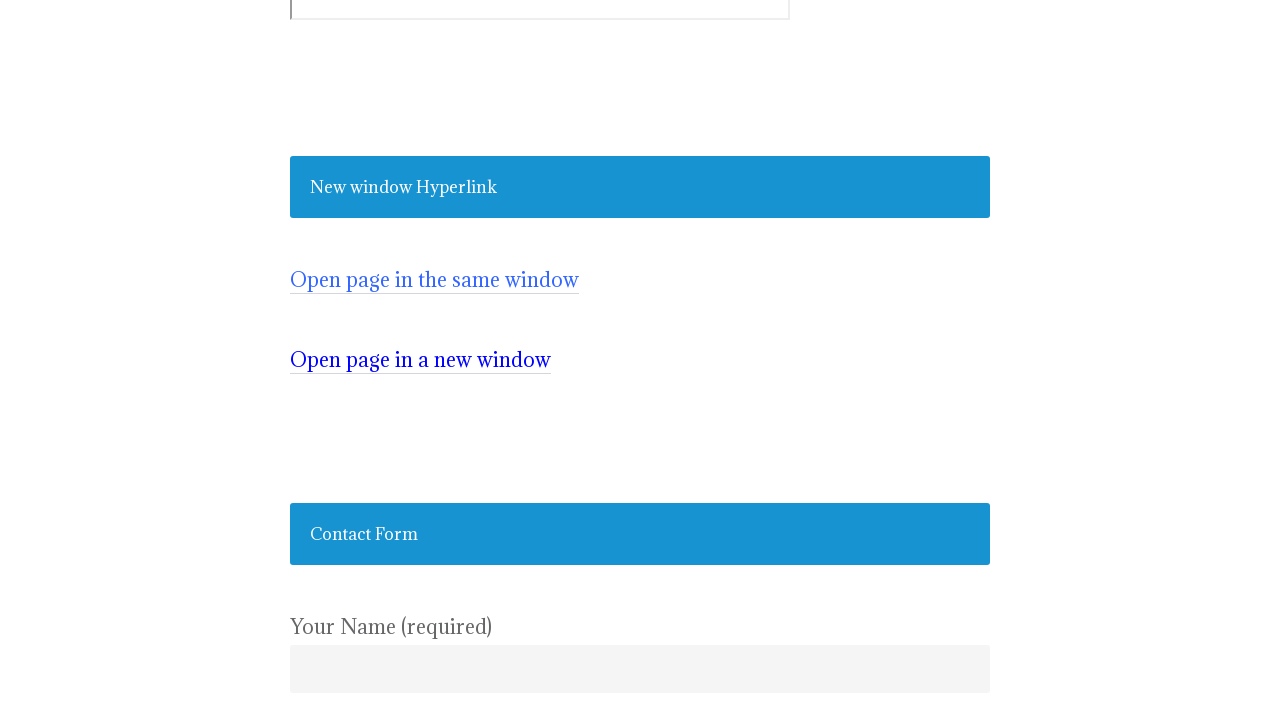

Clicked 'Open page in a new window' link and new window opened at (420, 360) on internal:text="Open page in a new window"i
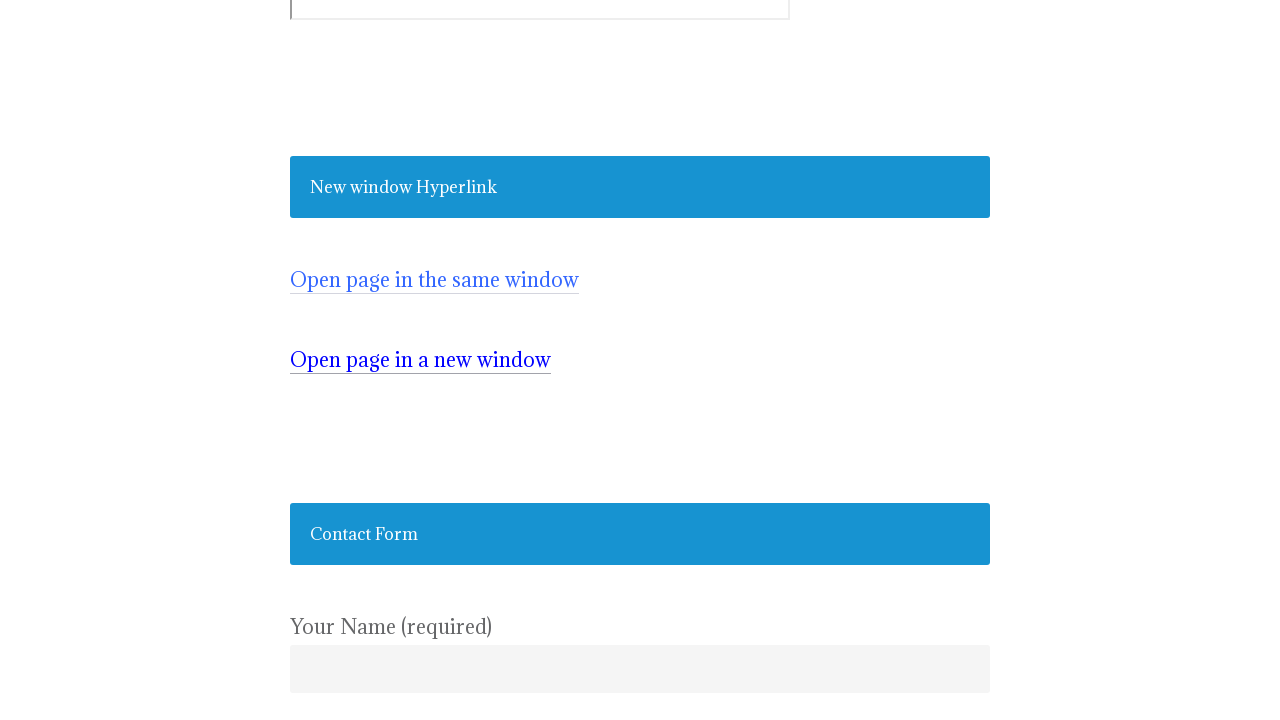

Captured reference to newly opened window
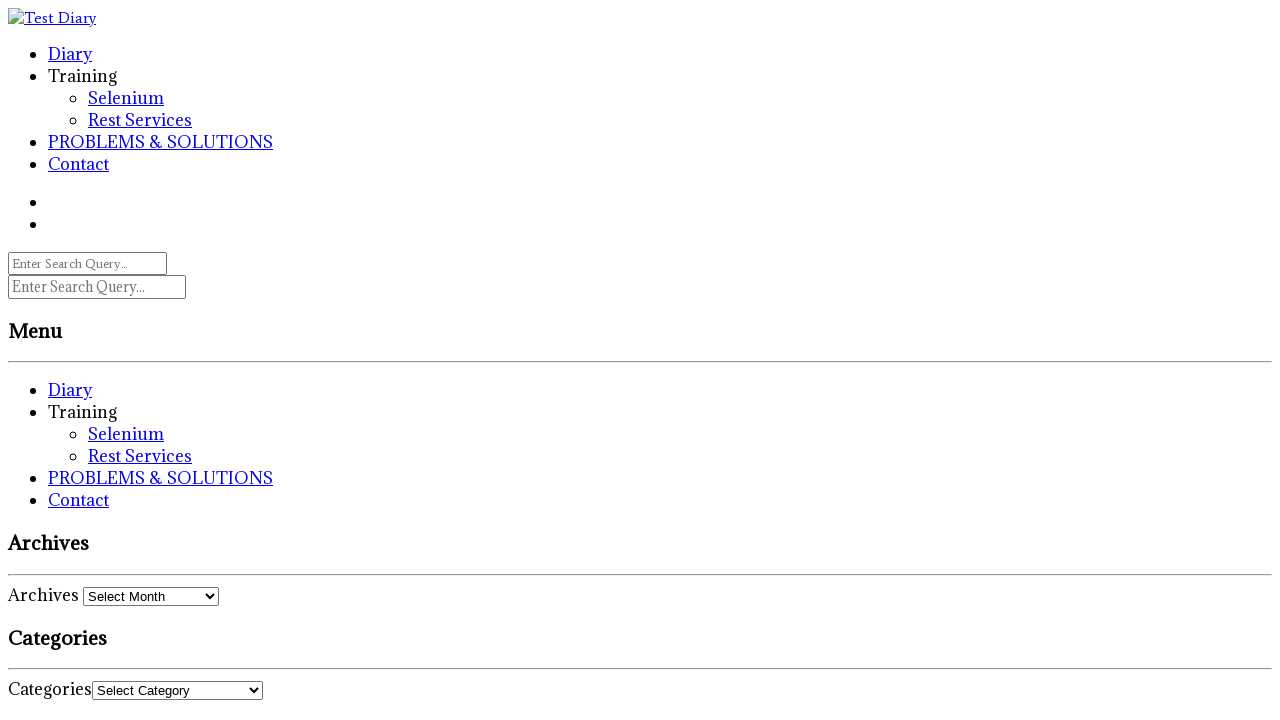

Verified #testpagelink element is visible in new window
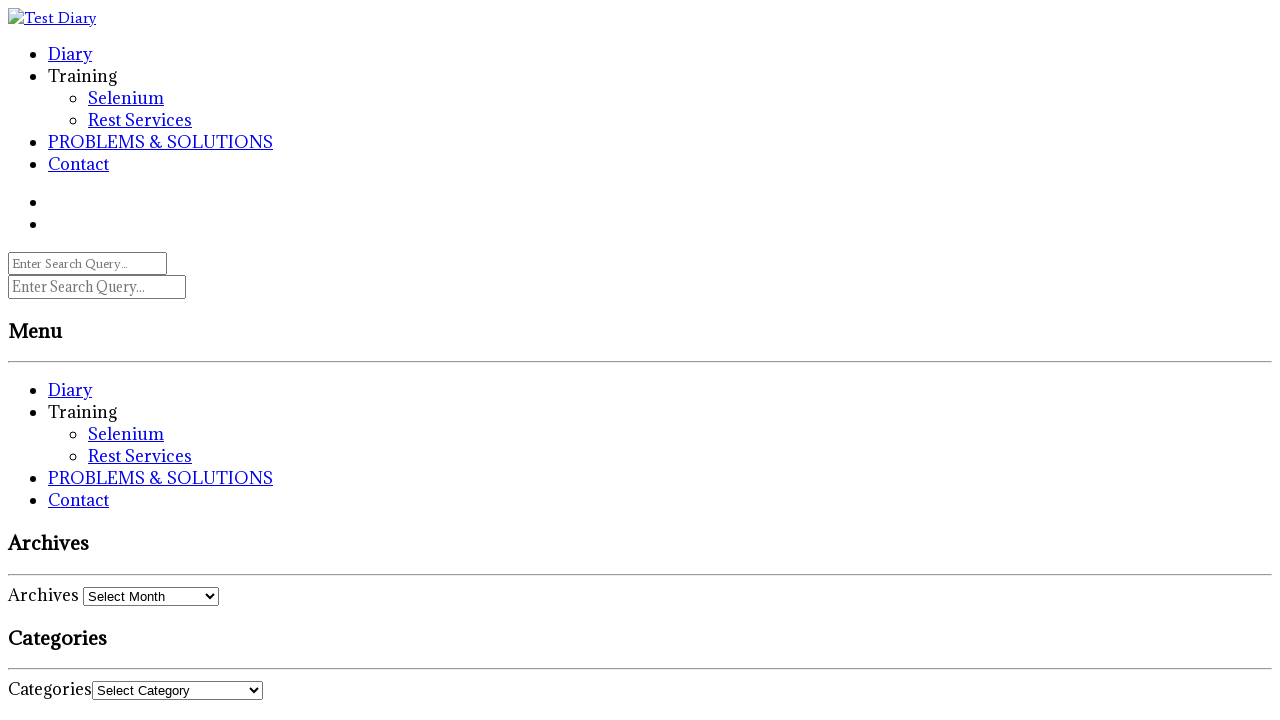

Closed the new window
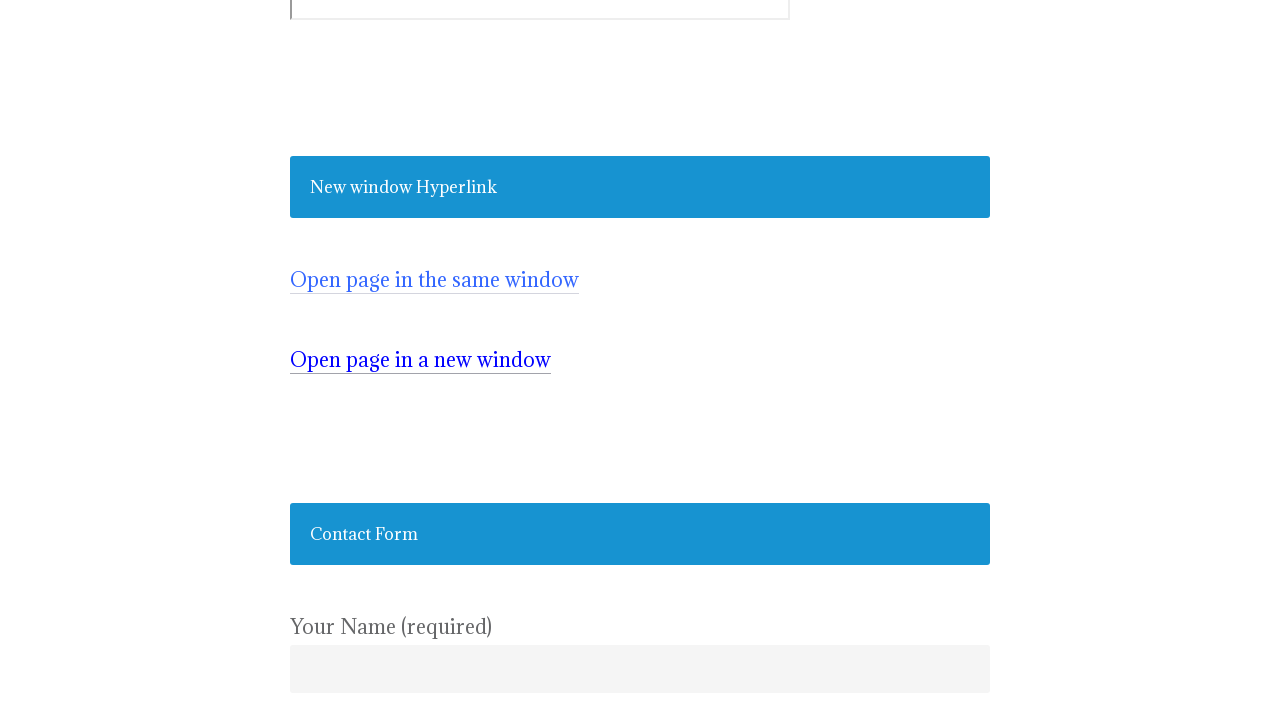

Verified original page is active with 'Open page in a new window' link still visible
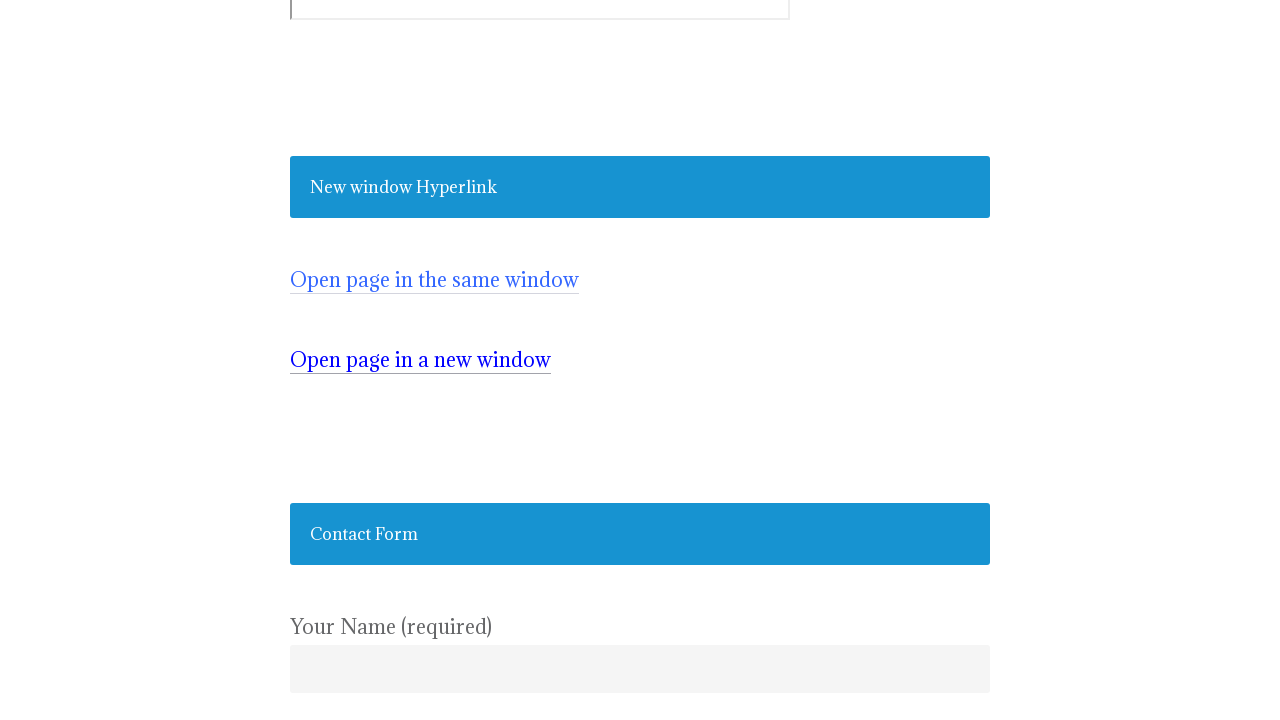

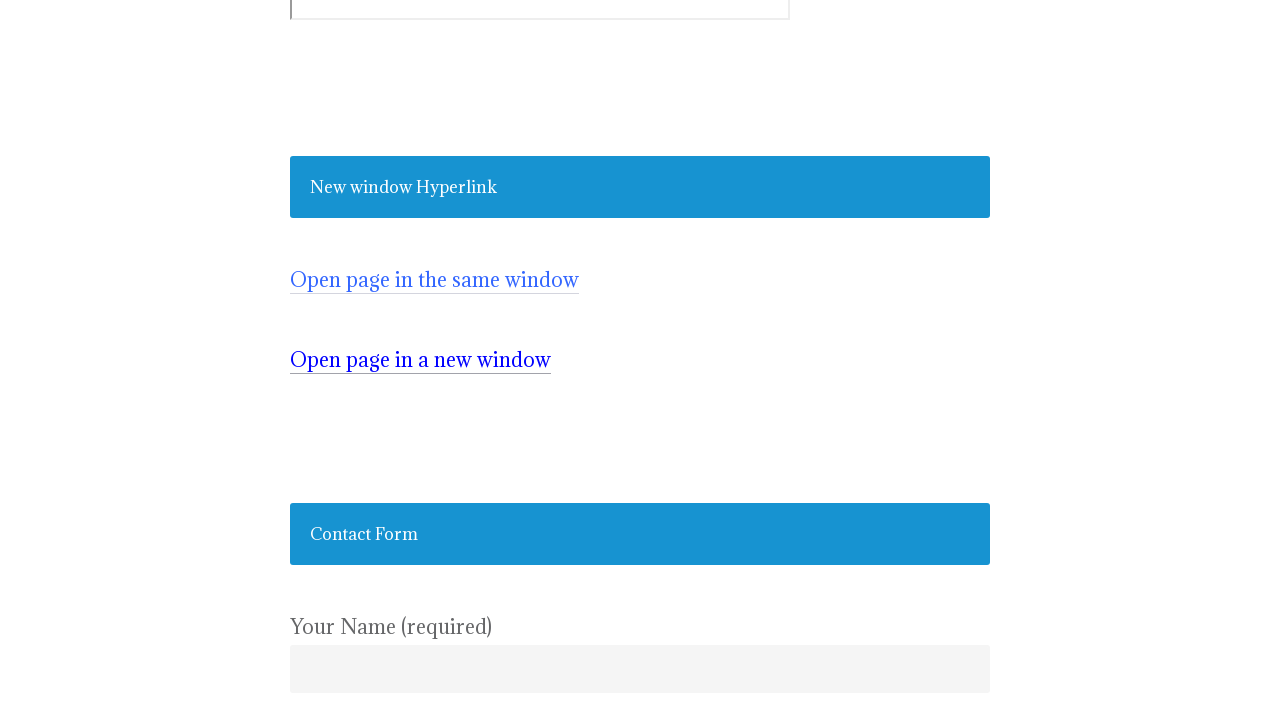